Tests JavaScript confirmation popup handling by clicking a button that triggers a confirmation alert and accepting the alert dialog

Starting URL: https://demoqa.com/alerts

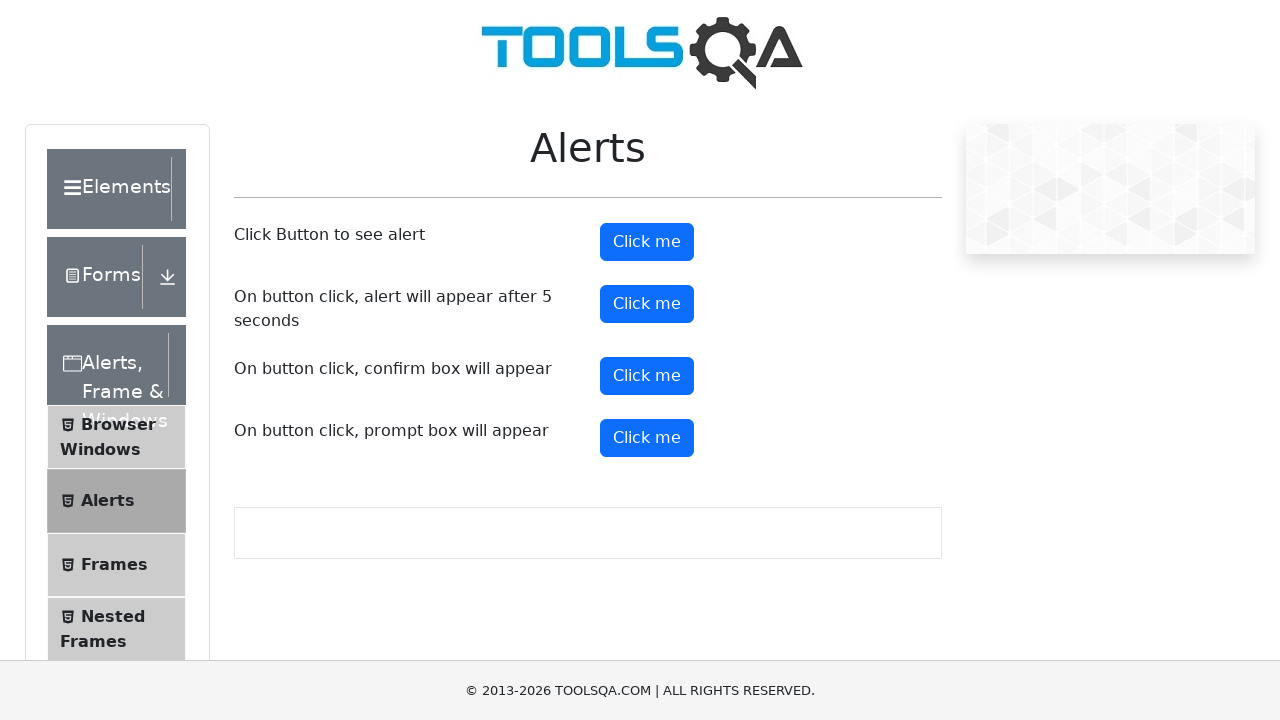

Scrolled down to make the confirm button visible
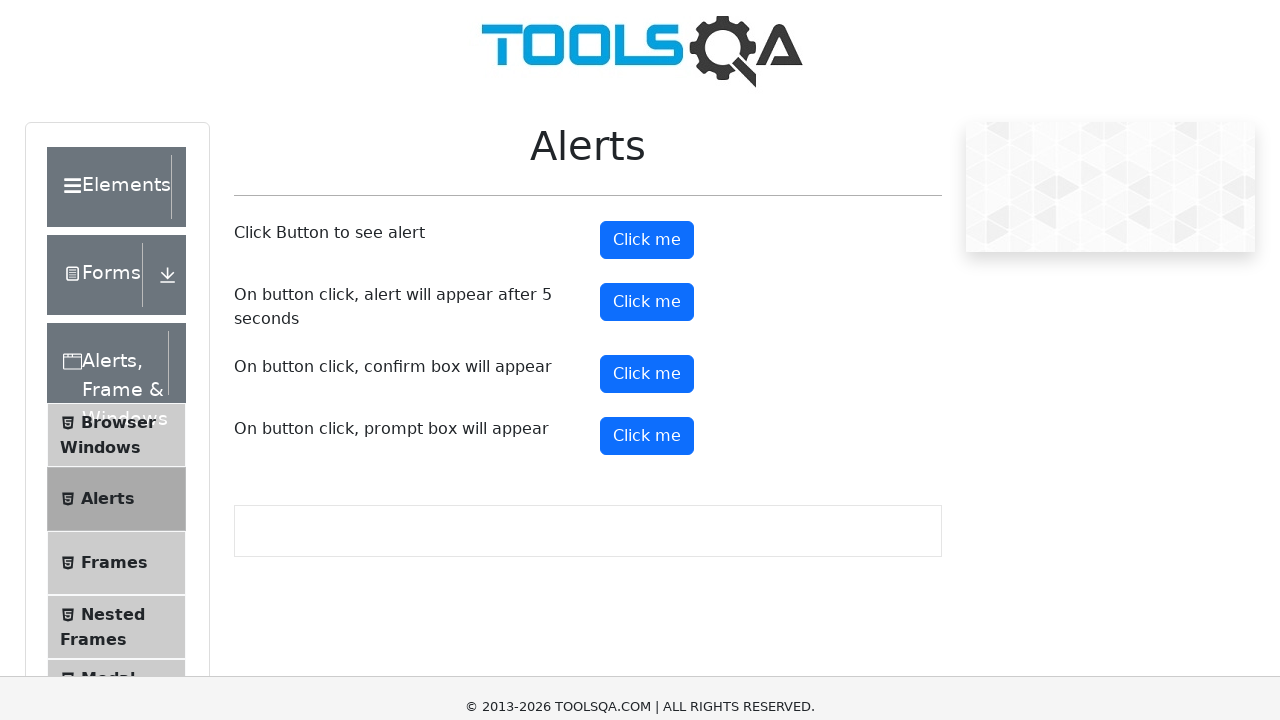

Set up dialog handler to accept the confirmation alert
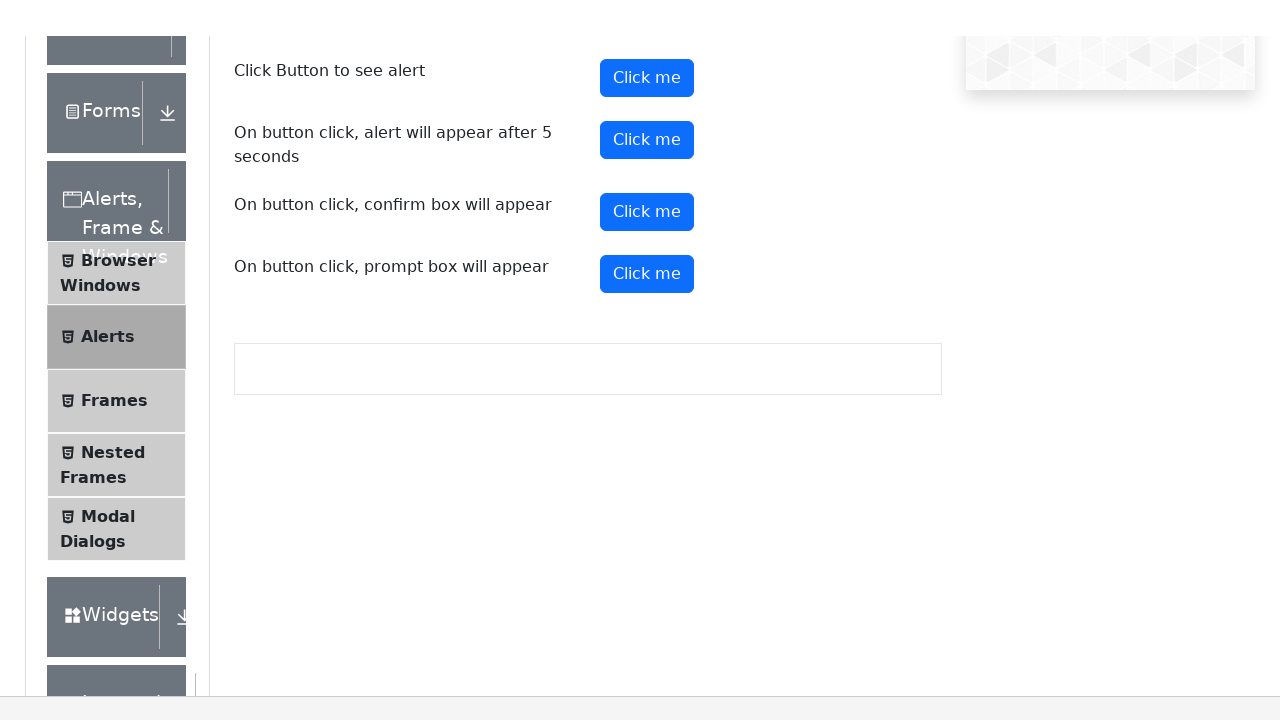

Clicked the confirmation popup button to trigger the alert at (647, 176) on #confirmButton
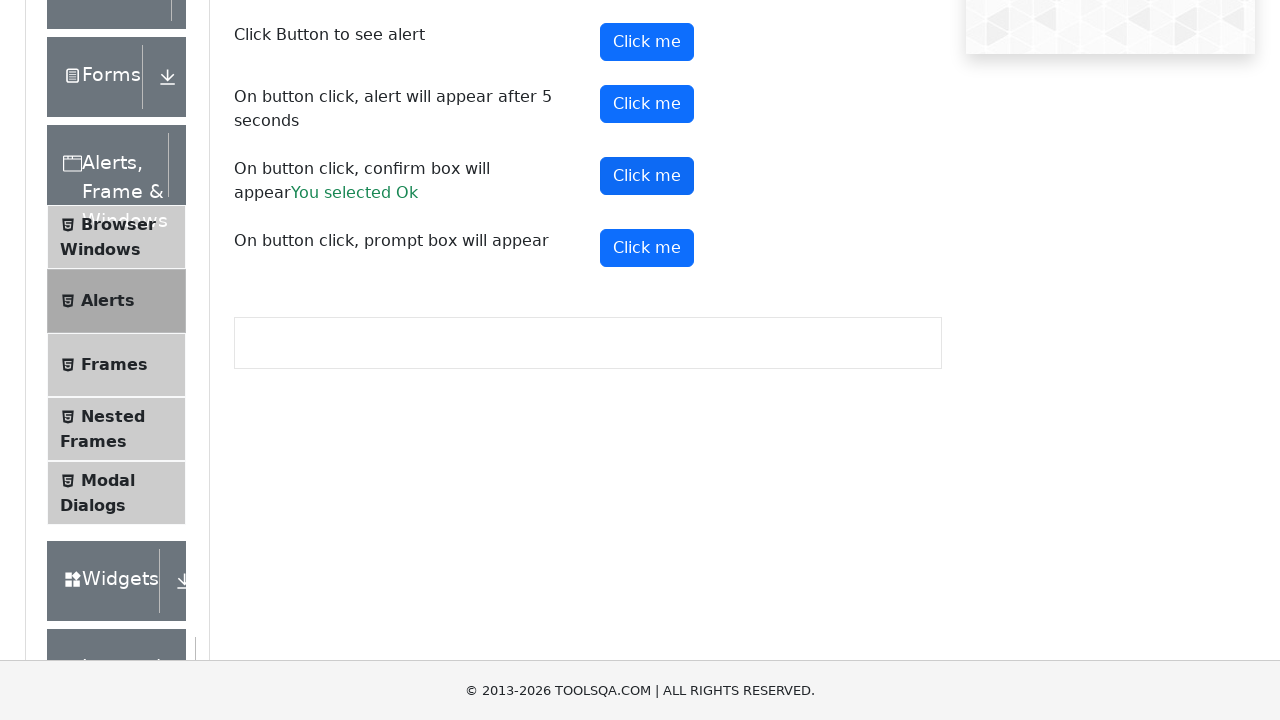

Confirmed the alert was accepted and result text appeared
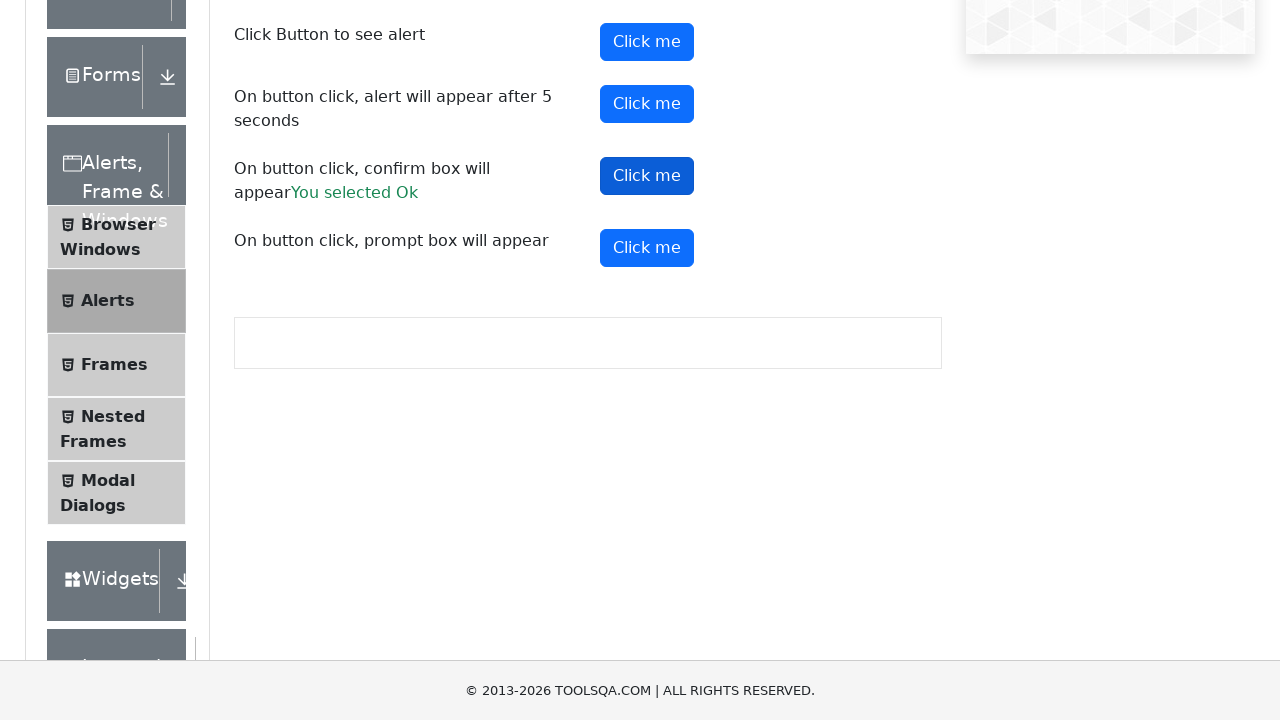

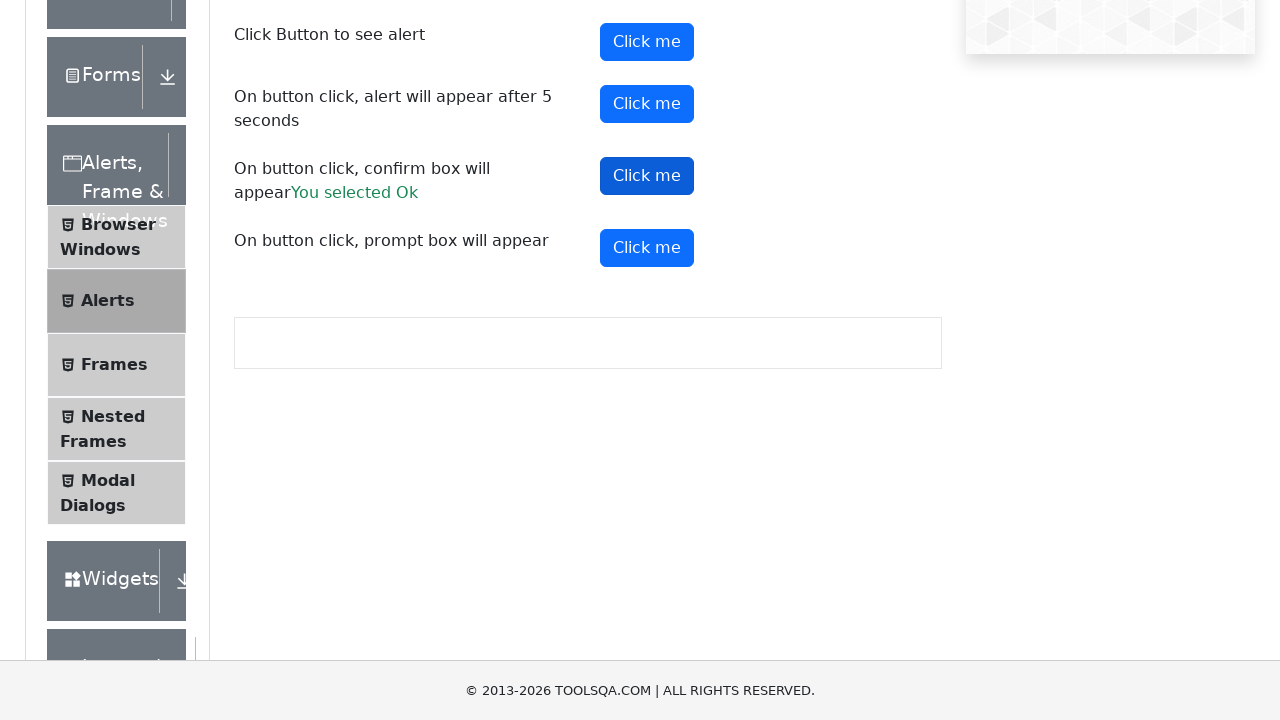